Tests end-to-end flight search automation by selecting one-way trip, choosing origin (Delhi) and destination (Chennai) airports, selecting a date, enabling senior citizen discount, adding 5 adult passengers, and clicking search.

Starting URL: https://rahulshettyacademy.com/dropdownsPractise/

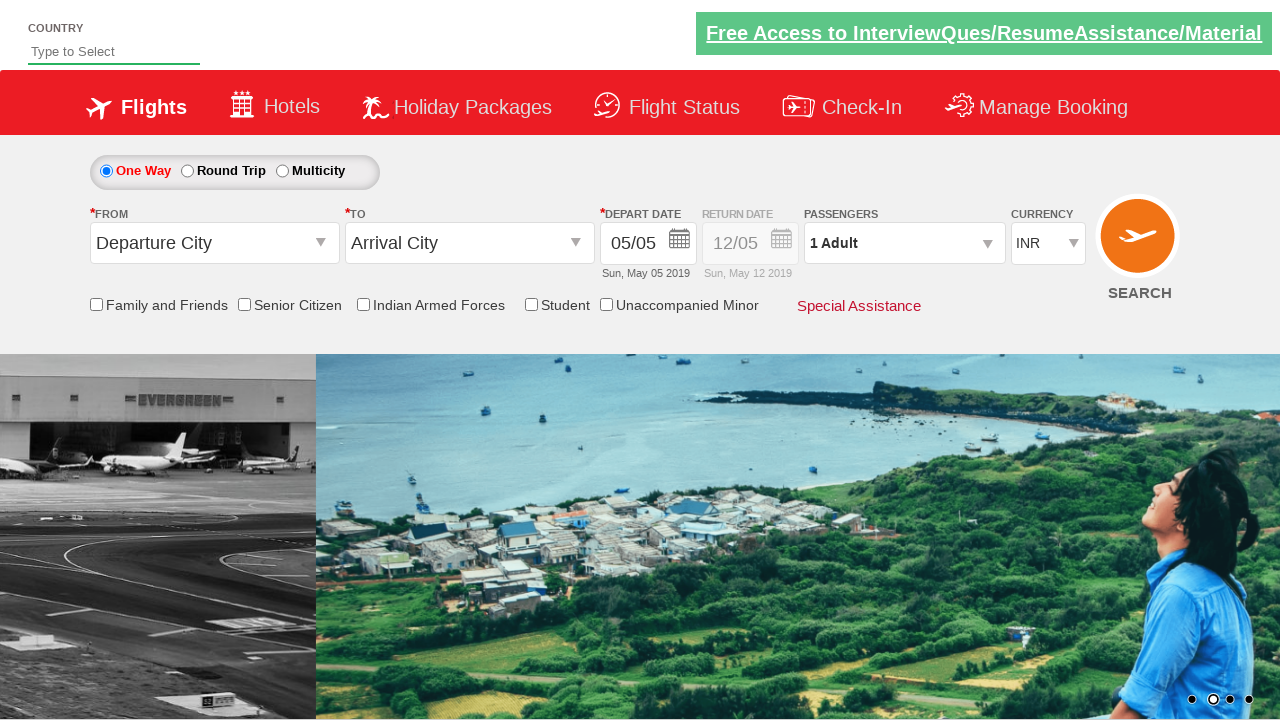

Selected one-way trip radio button at (106, 171) on #ctl00_mainContent_rbtnl_Trip_0
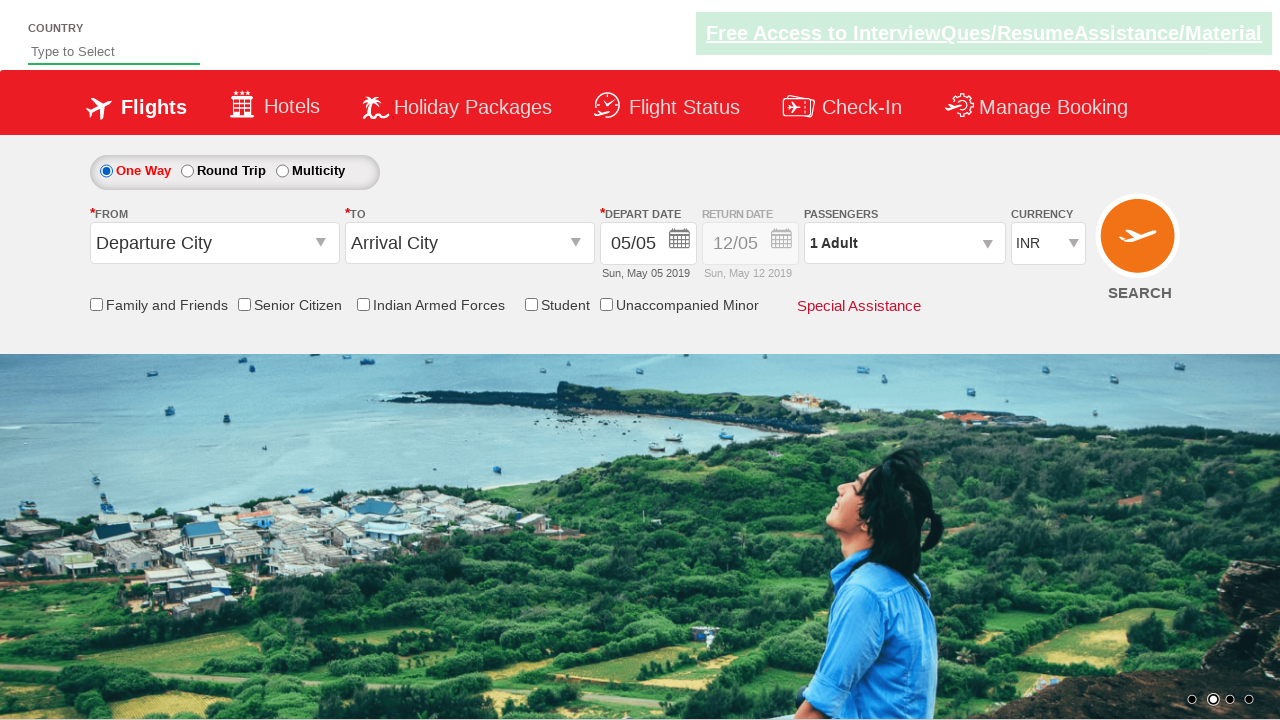

Clicked origin airport dropdown at (214, 243) on #ctl00_mainContent_ddl_originStation1_CTXT
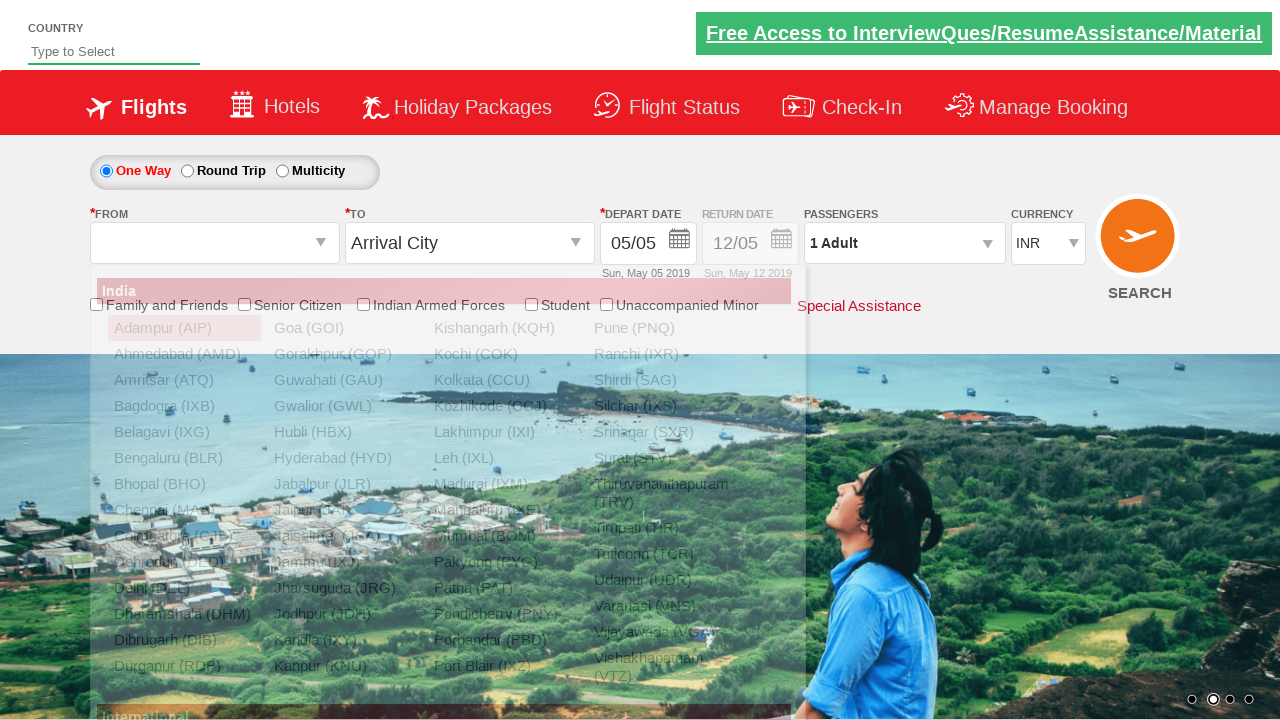

Selected Delhi (DEL) as origin airport at (184, 588) on a[value='DEL']
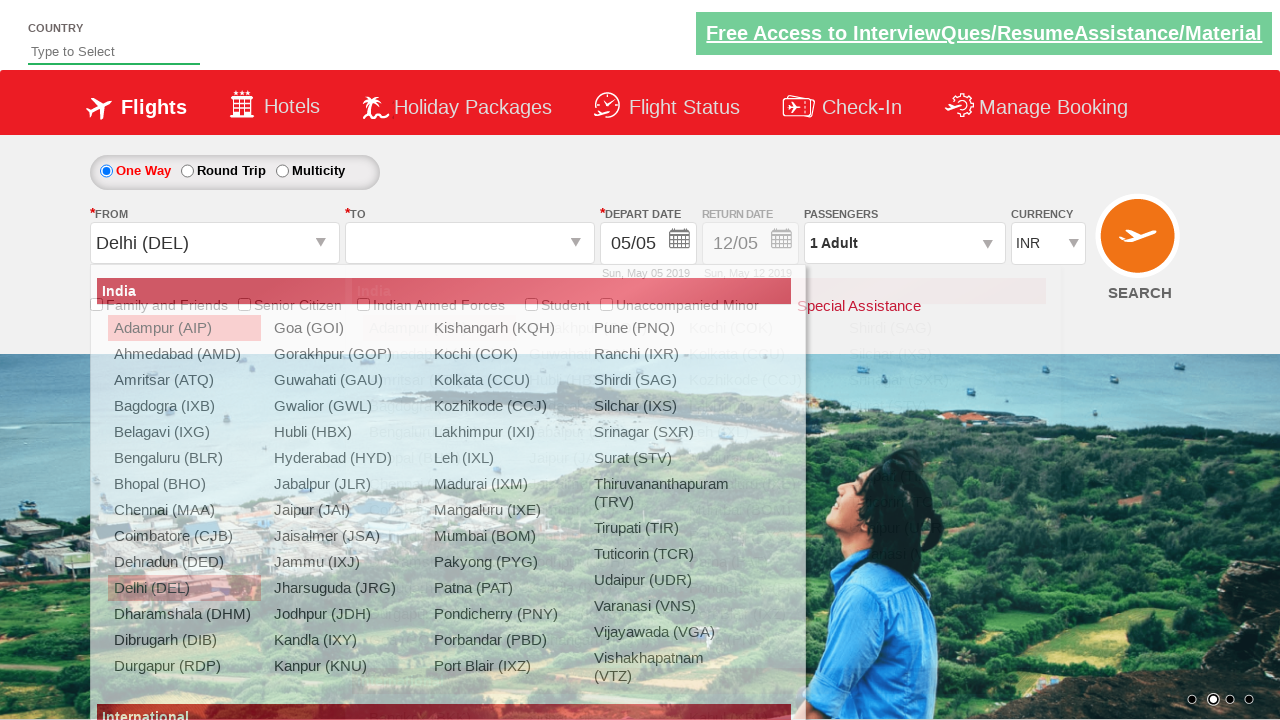

Waited for destination dropdown to be ready
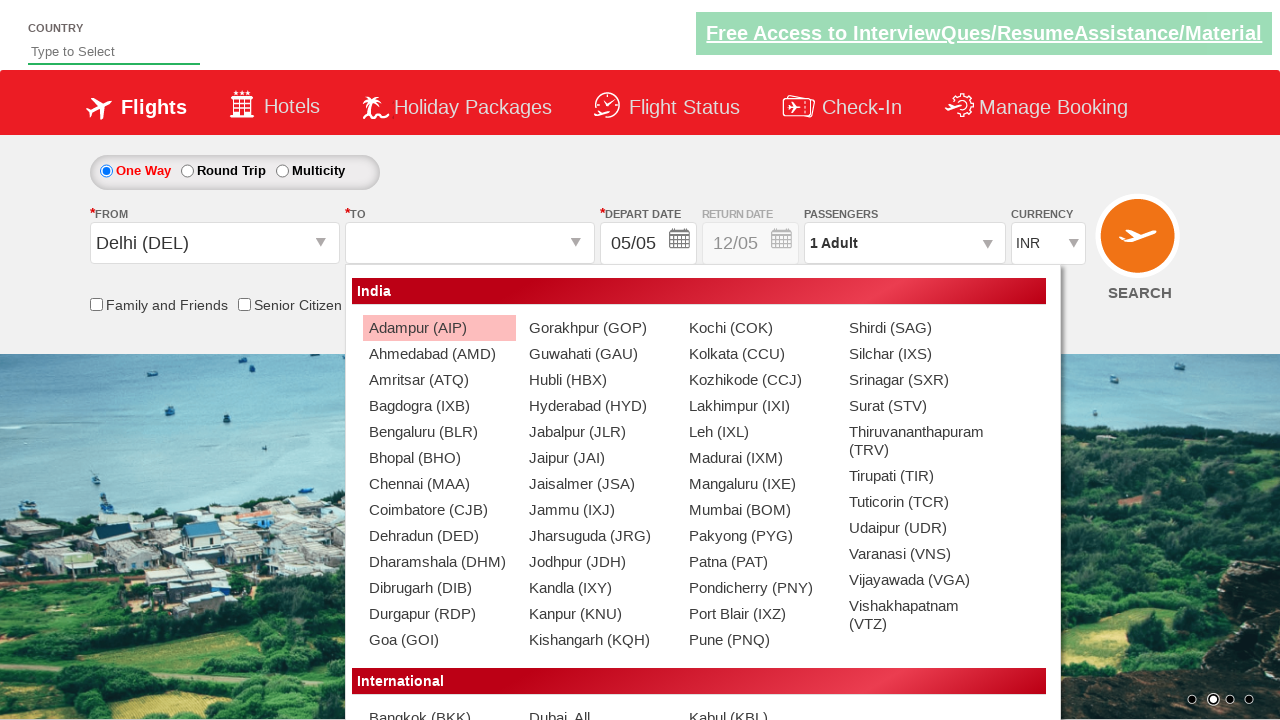

Selected Chennai (MAA) as destination airport at (439, 484) on xpath=//div[@id='glsctl00_mainContent_ddl_destinationStation1_CTNR']//a[@value='
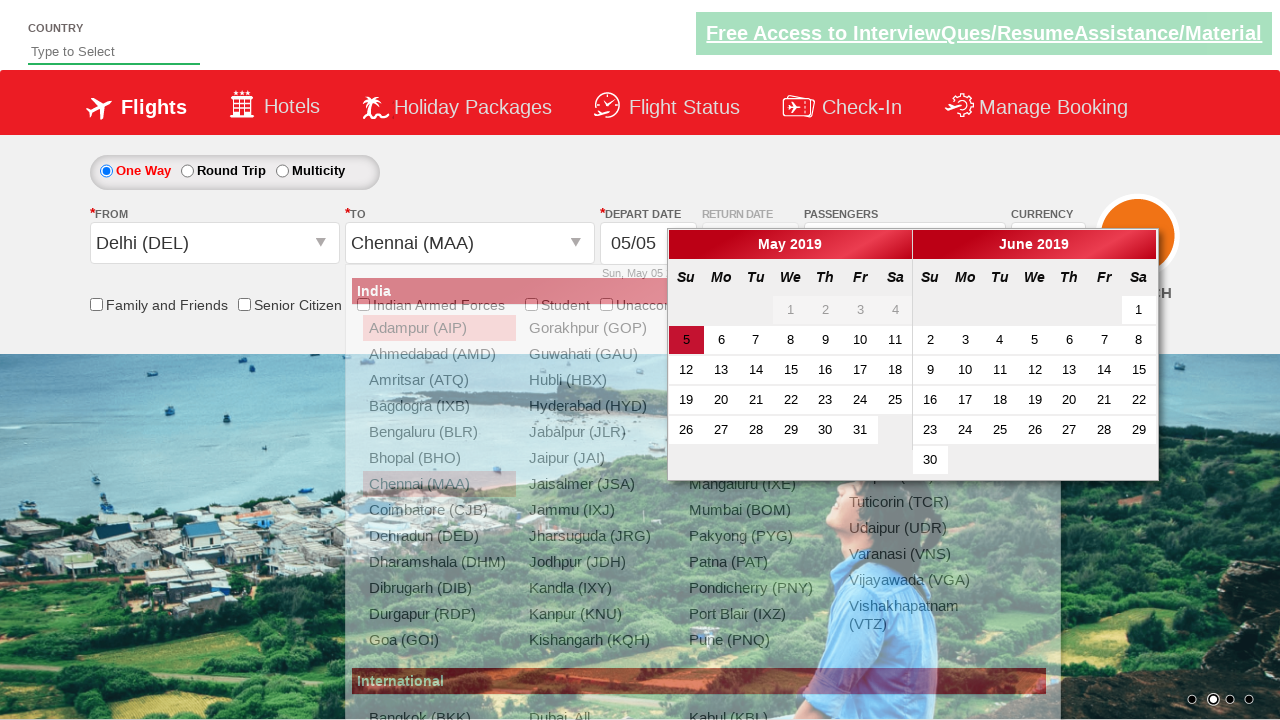

Selected active date in calendar at (686, 340) on .ui-state-default.ui-state-active
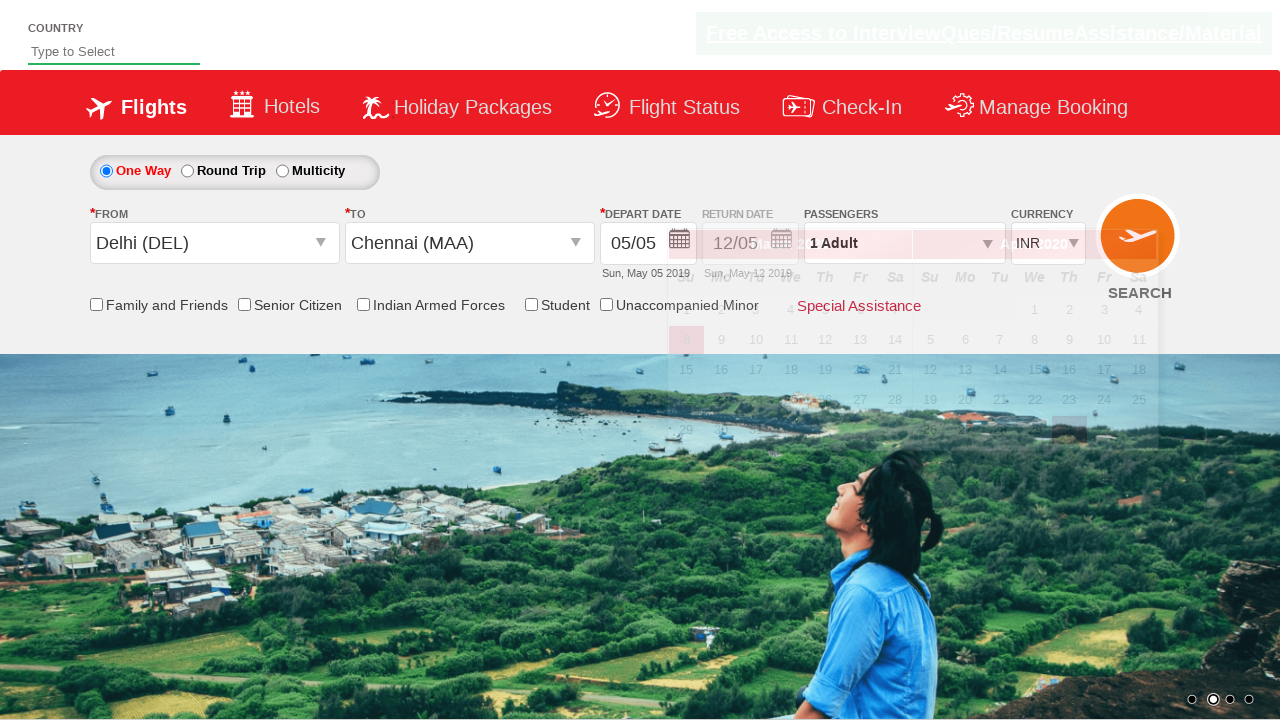

Enabled senior citizen discount checkbox at (244, 304) on input[id*='SeniorCitizenDiscount']
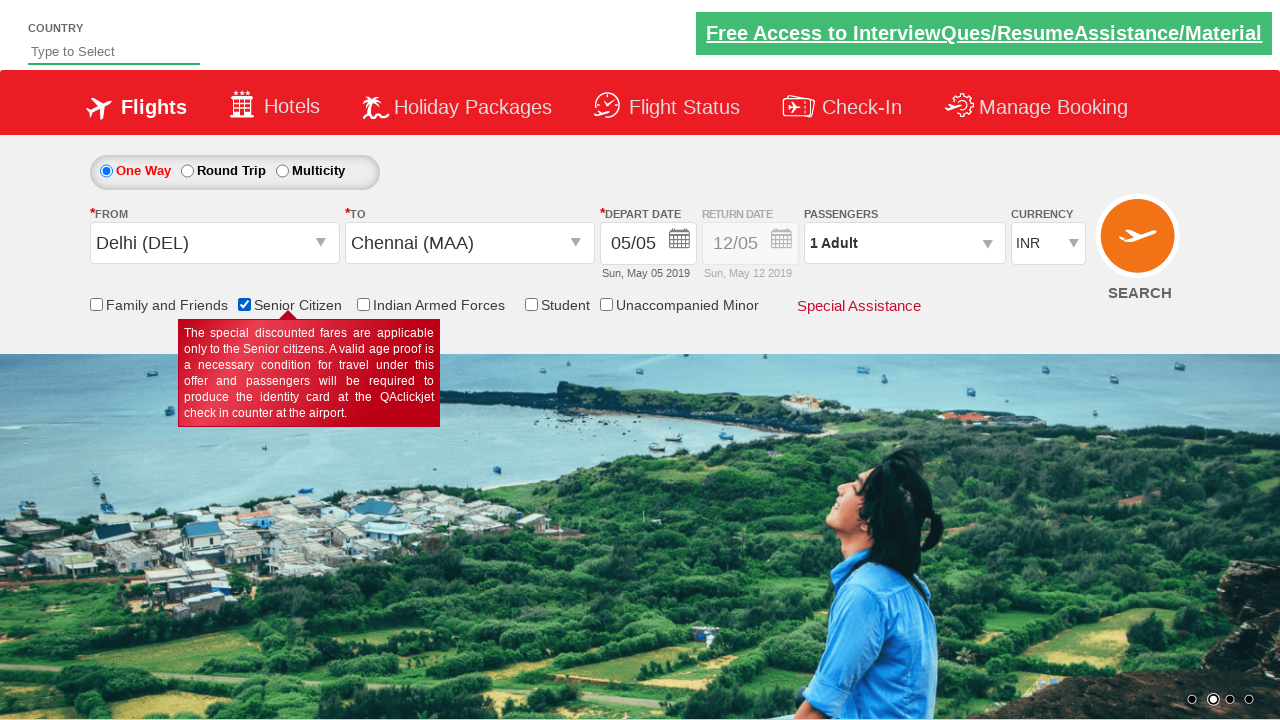

Clicked passenger info dropdown to open at (904, 243) on #divpaxinfo
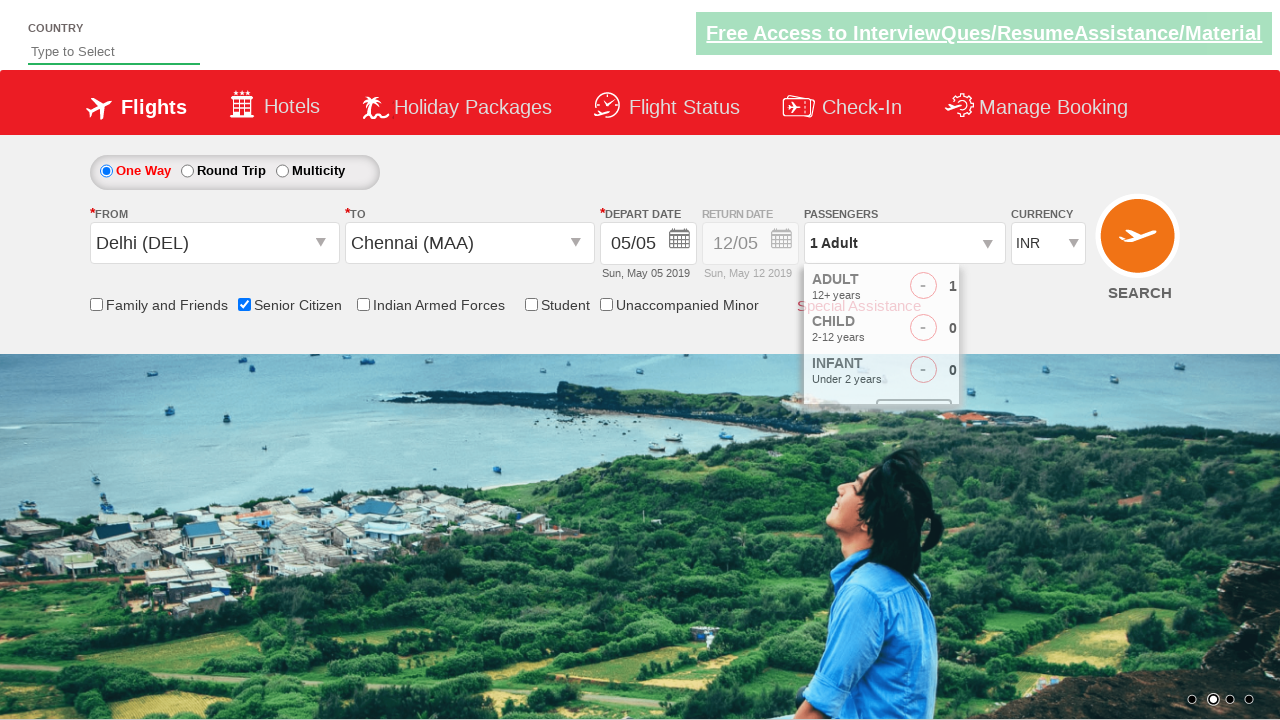

Waited for passenger selection panel to fully load
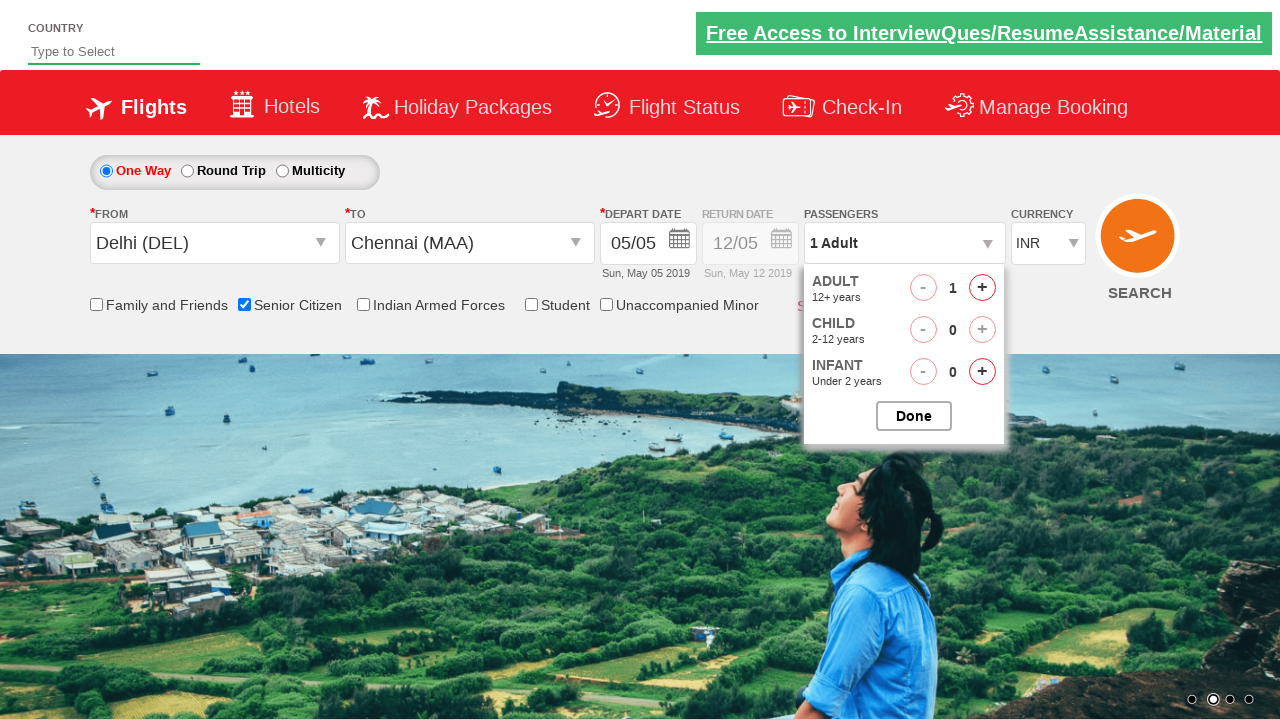

Added adult passenger 1 (total 5 adults) at (982, 288) on #hrefIncAdt
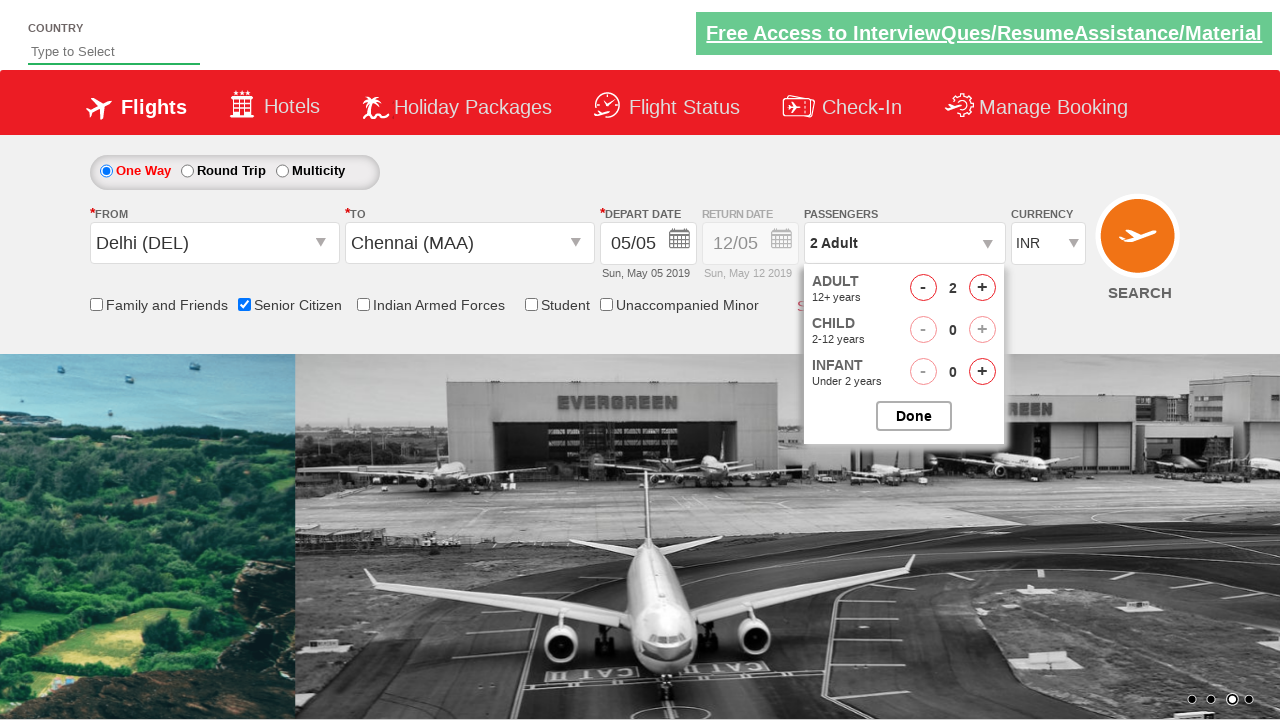

Added adult passenger 2 (total 5 adults) at (982, 288) on #hrefIncAdt
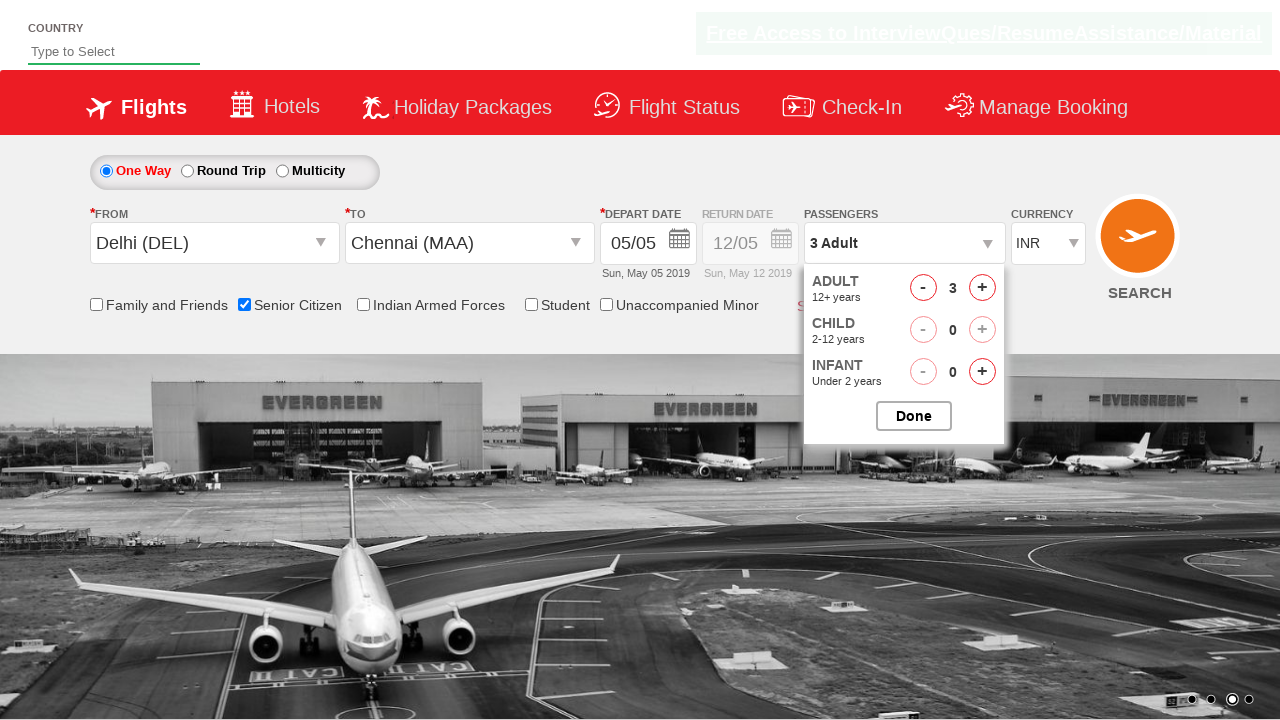

Added adult passenger 3 (total 5 adults) at (982, 288) on #hrefIncAdt
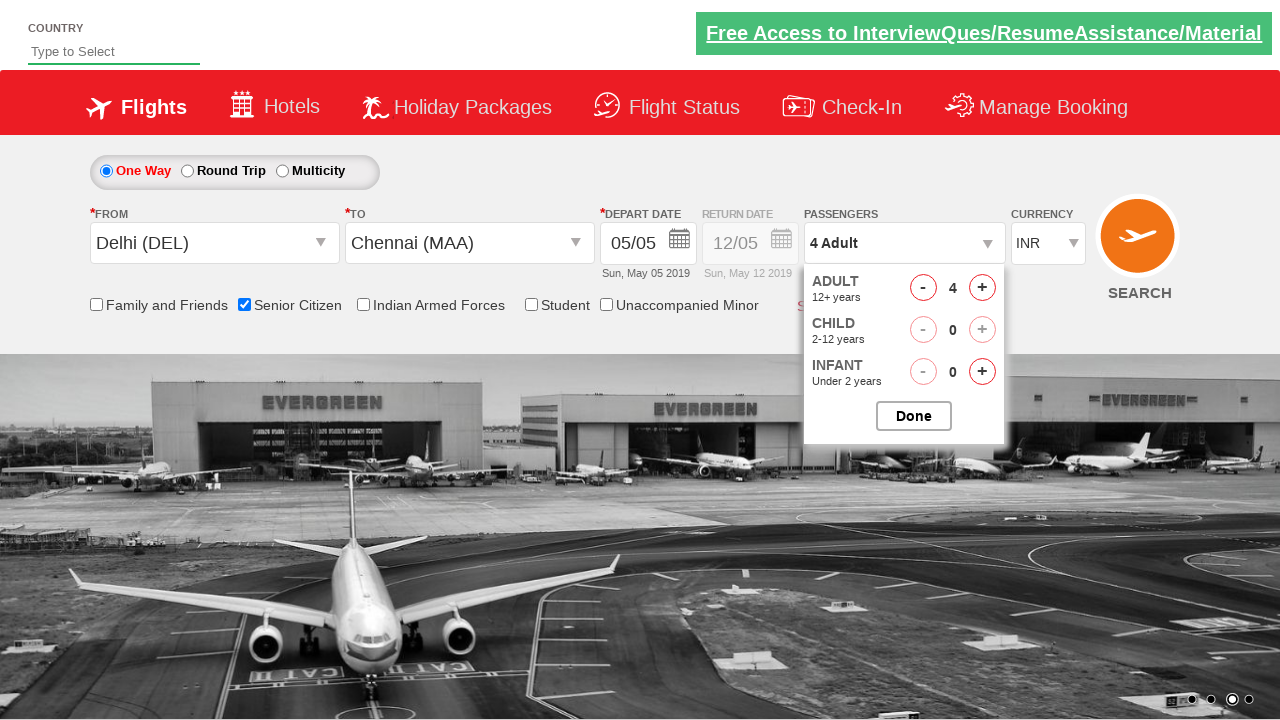

Added adult passenger 4 (total 5 adults) at (982, 288) on #hrefIncAdt
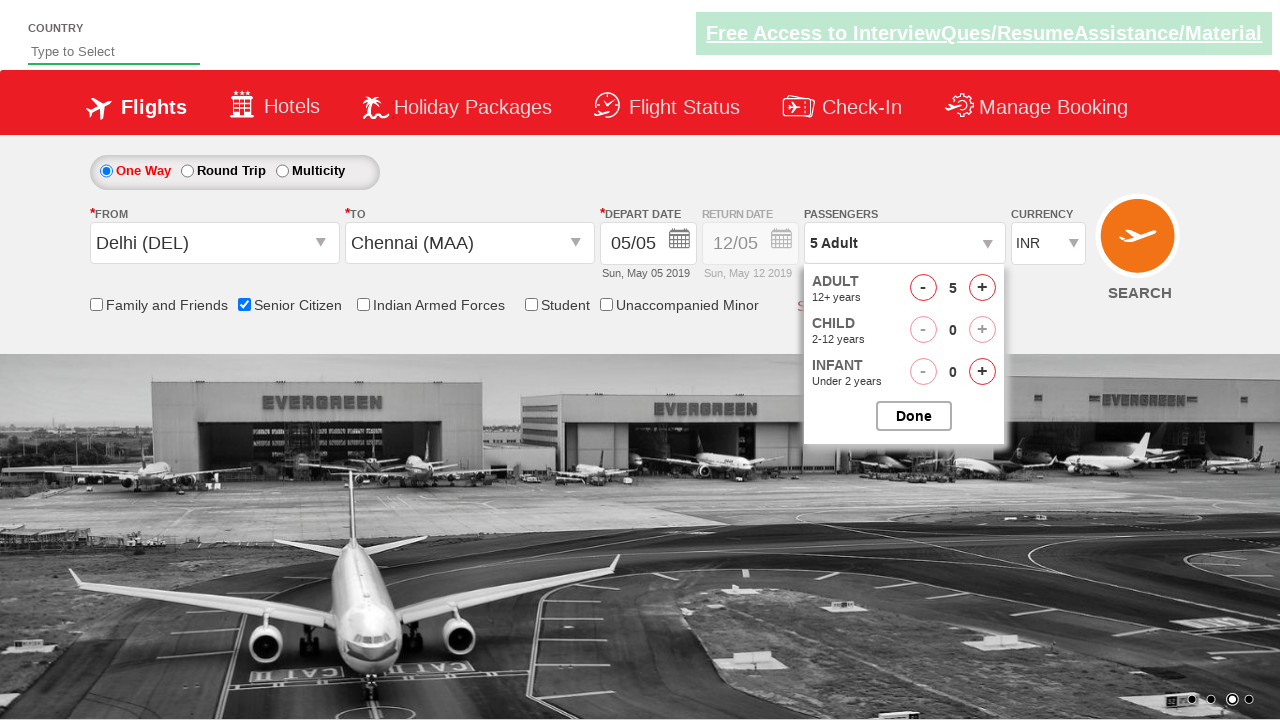

Closed passenger selection dropdown at (914, 416) on #btnclosepaxoption
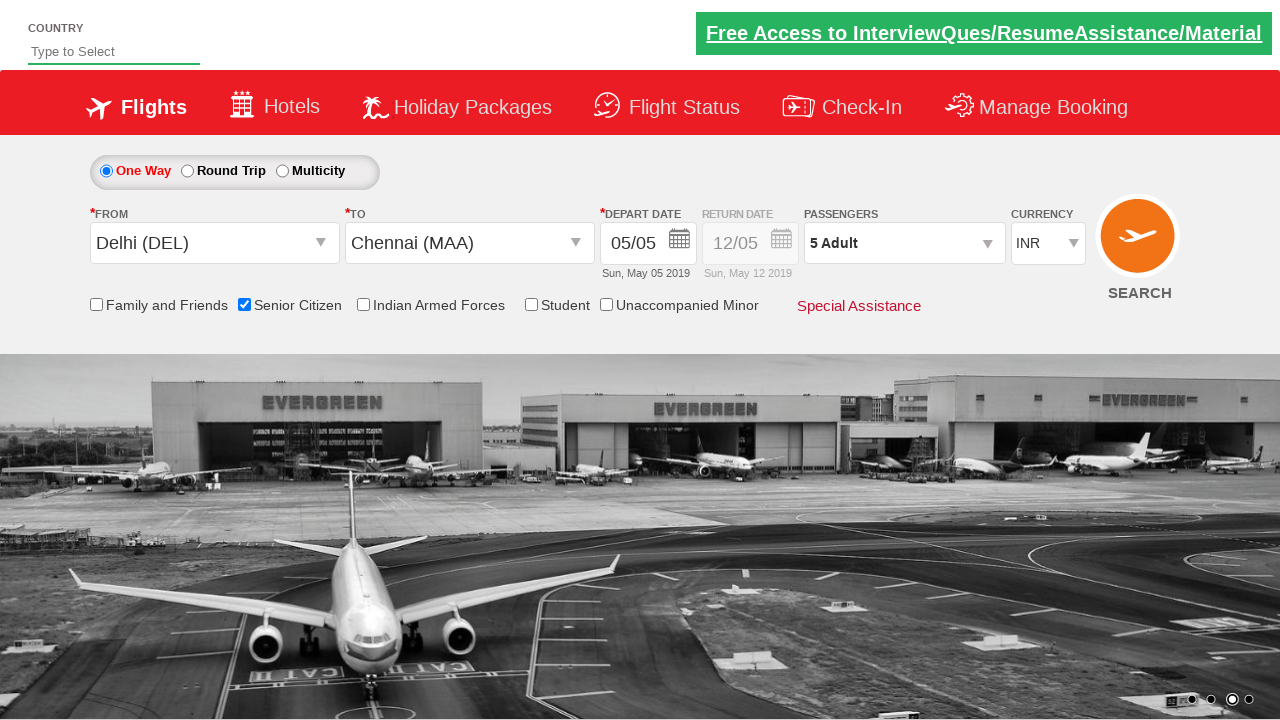

Clicked Search button to initiate flight search at (1140, 245) on input[value='Search']
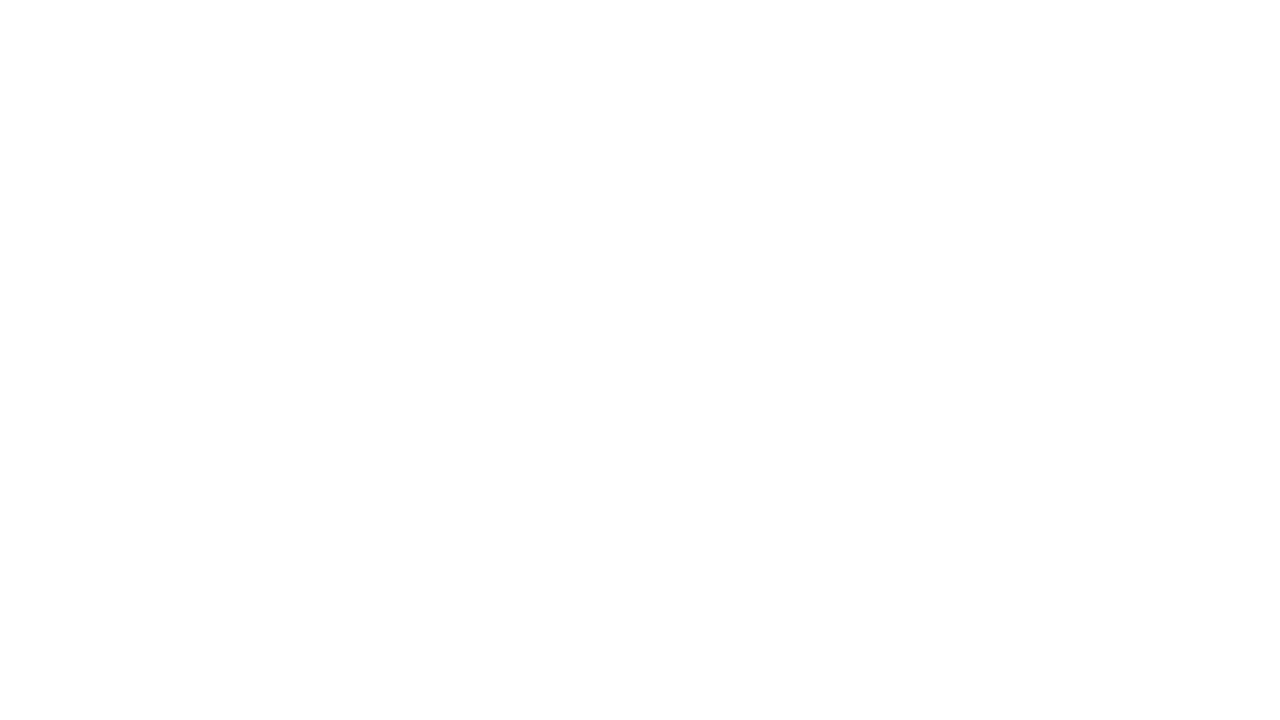

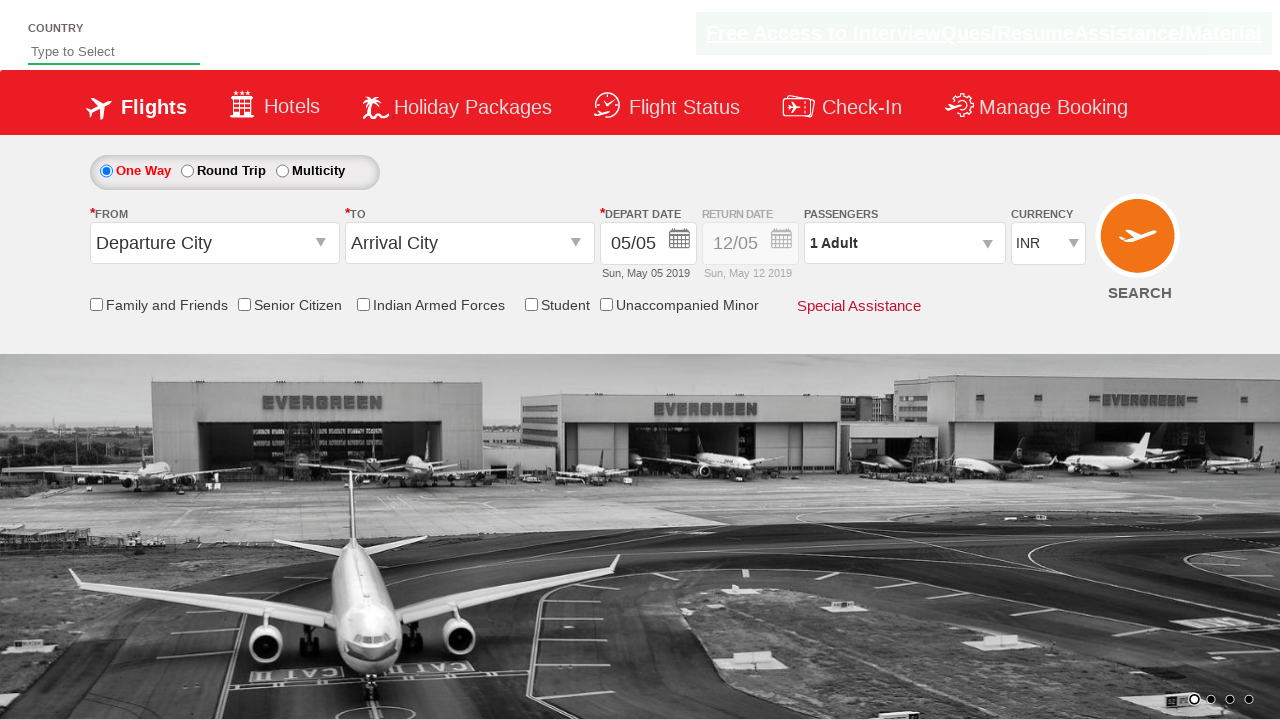